Tests USPS website navigation by hovering over menus, clicking on calculate price tool, and entering a zip code

Starting URL: https://www.usps.com

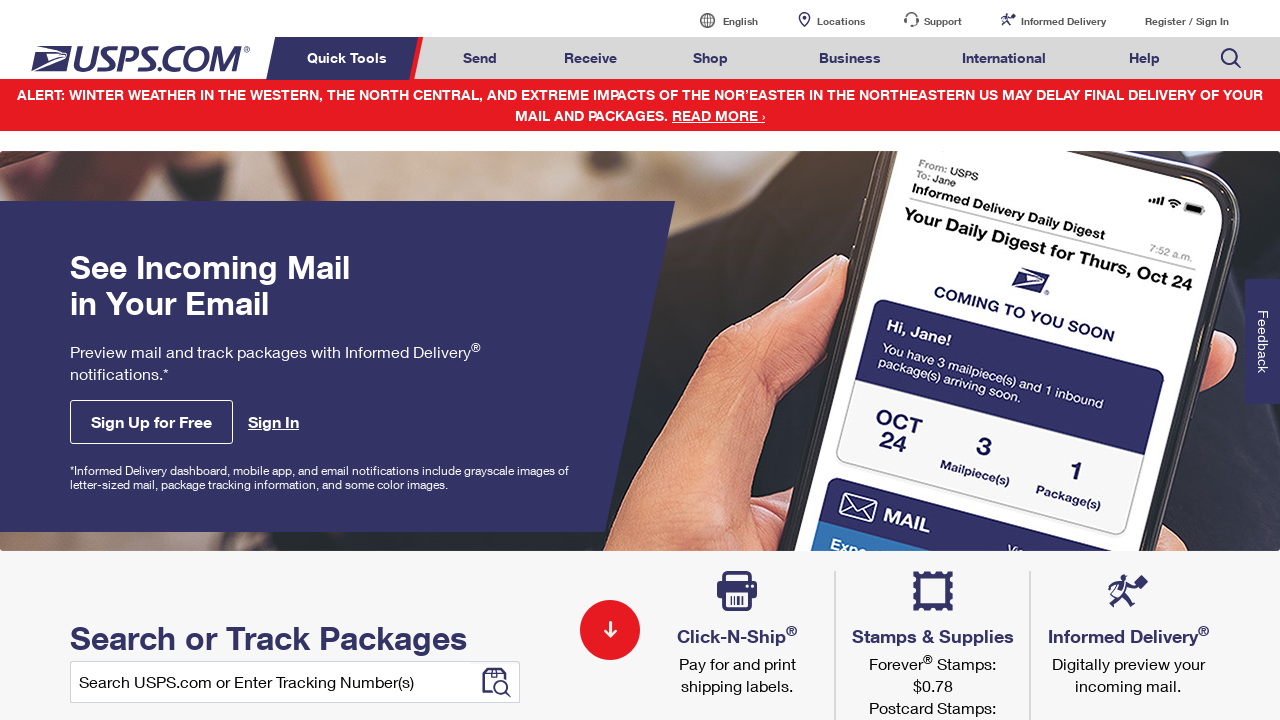

Hovered over Quick Tools menu at (350, 58) on text='Quick Tools'
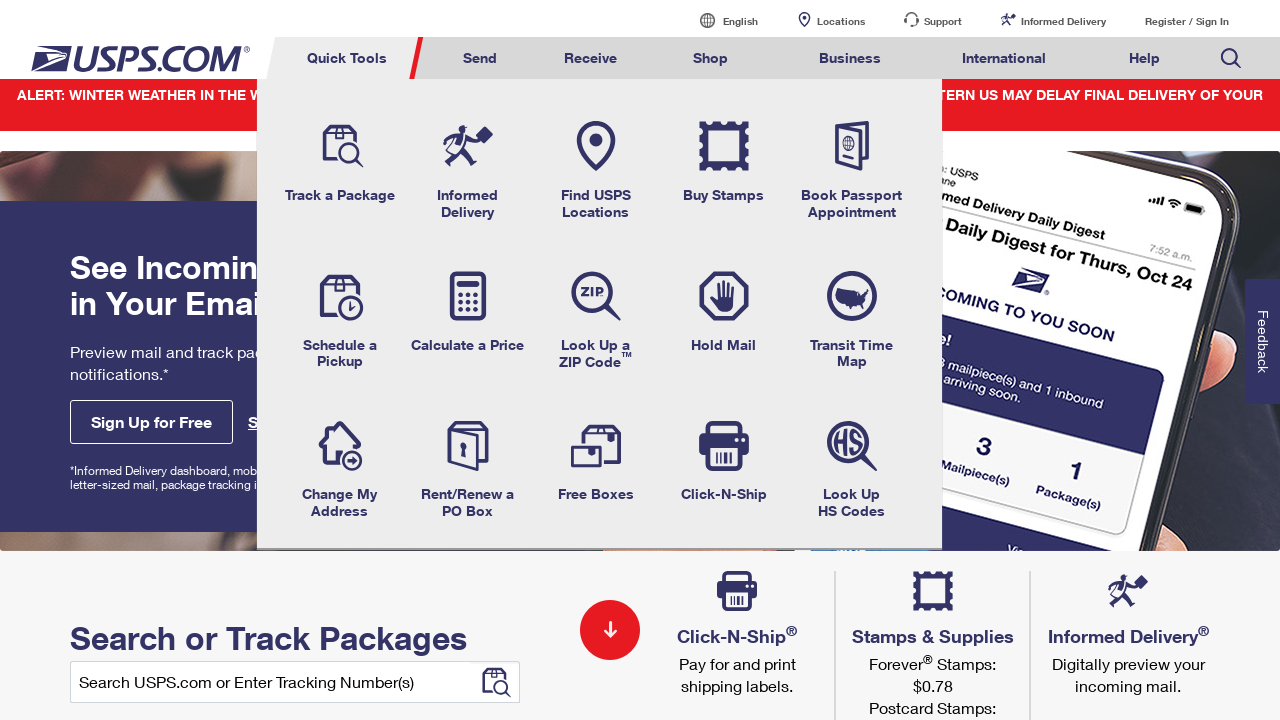

Hovered over Send Tab at (480, 58) on #mail-ship-width
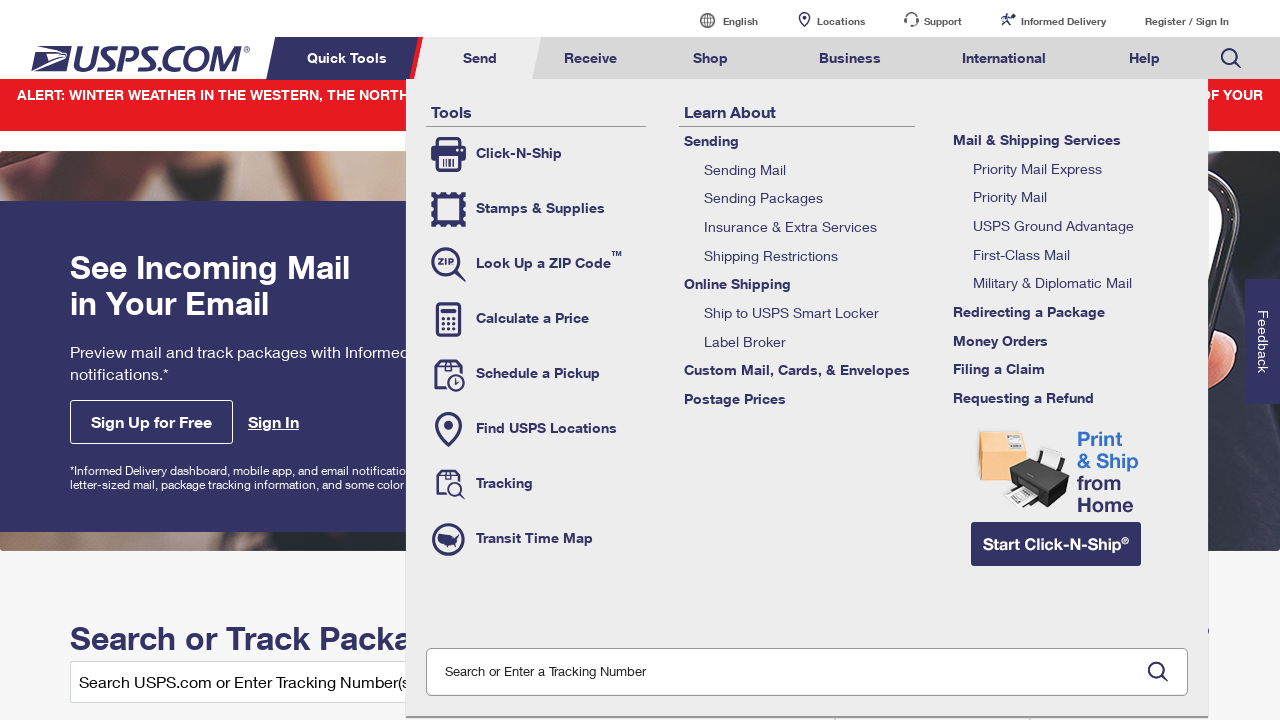

Clicked on Calculate a Price option at (536, 319) on .tool-calc
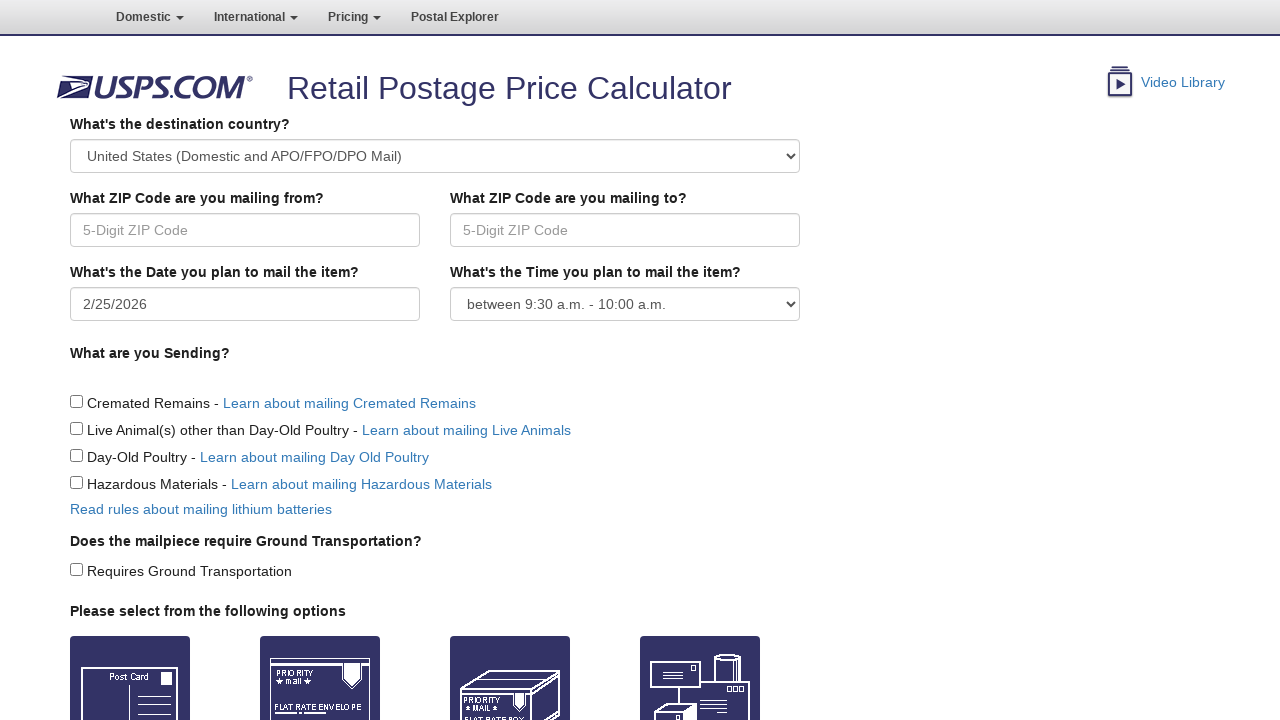

Entered zip code '11218' in origin field on #Origin
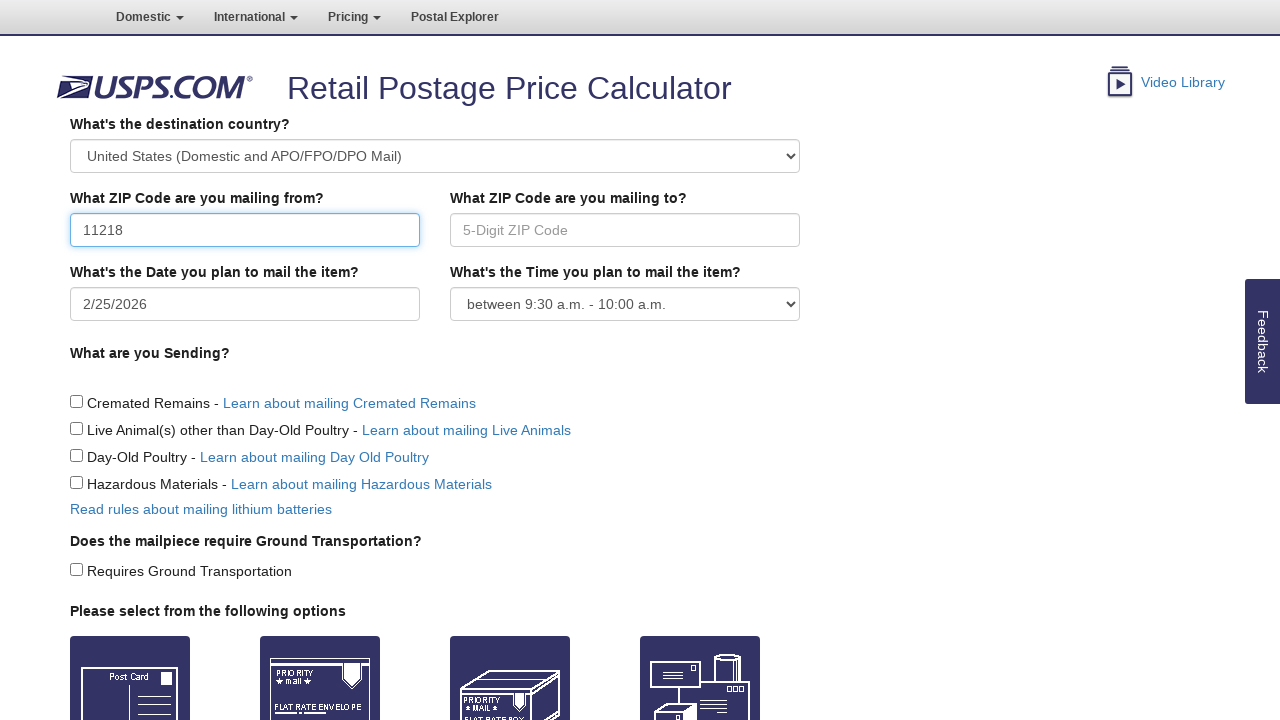

Retrieved header text for verification
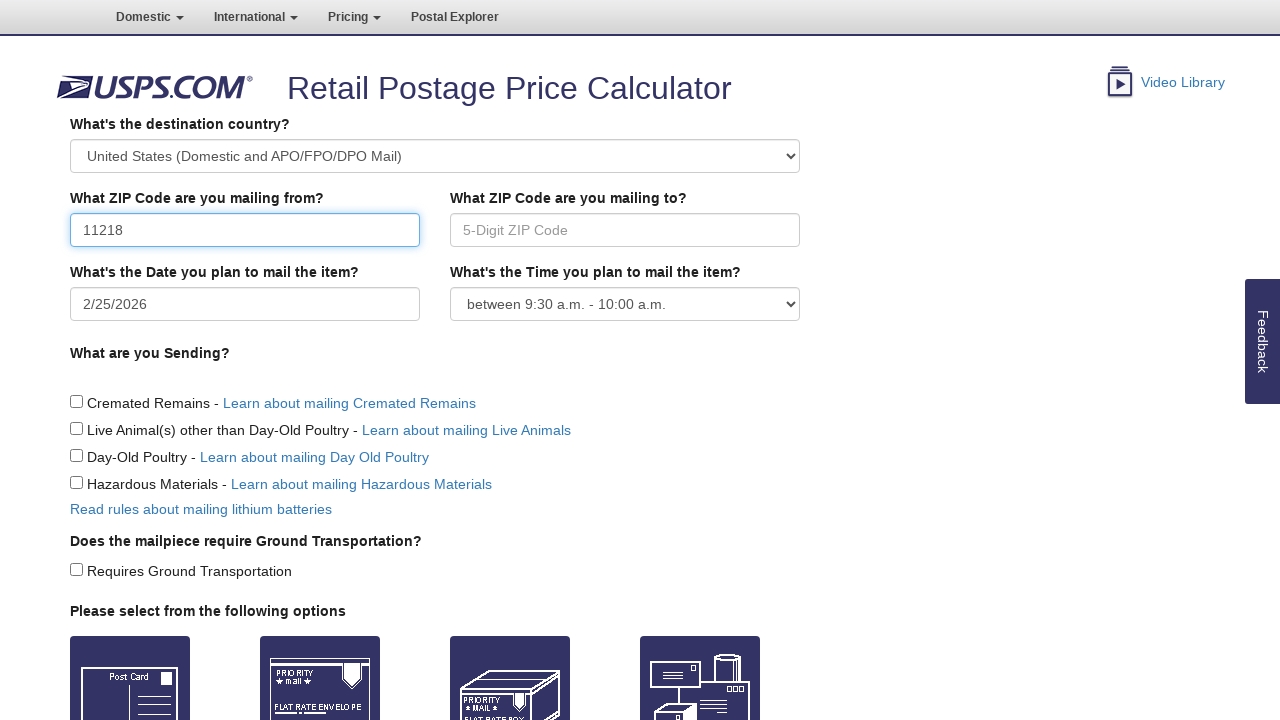

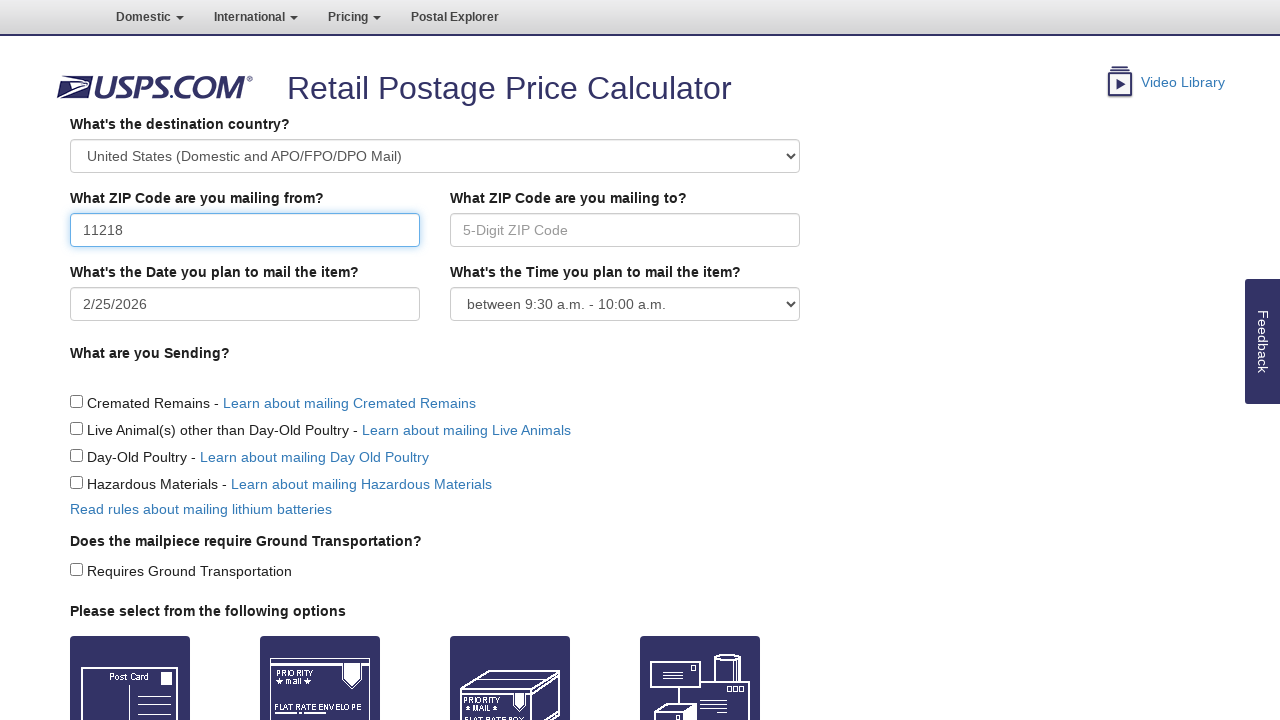